Navigates to the Python.org homepage. This is a minimal script that only opens the page without performing any further actions.

Starting URL: http://www.python.org

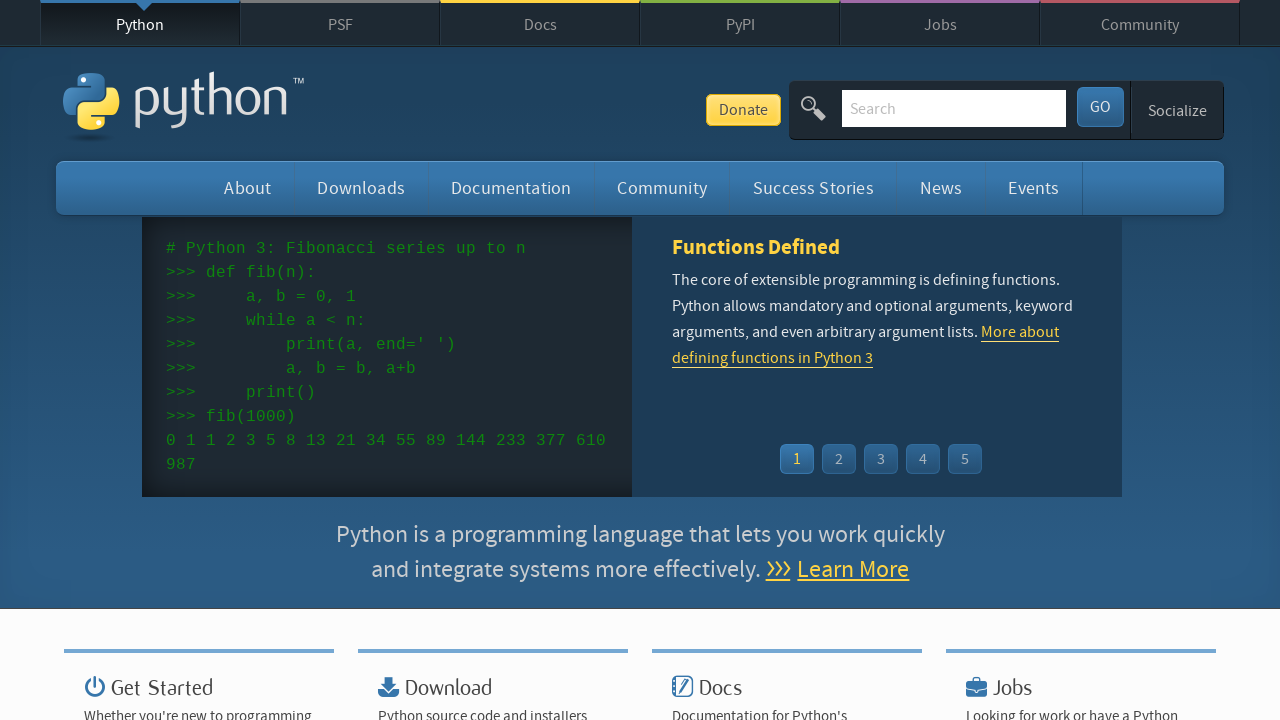

Navigated to Python.org homepage
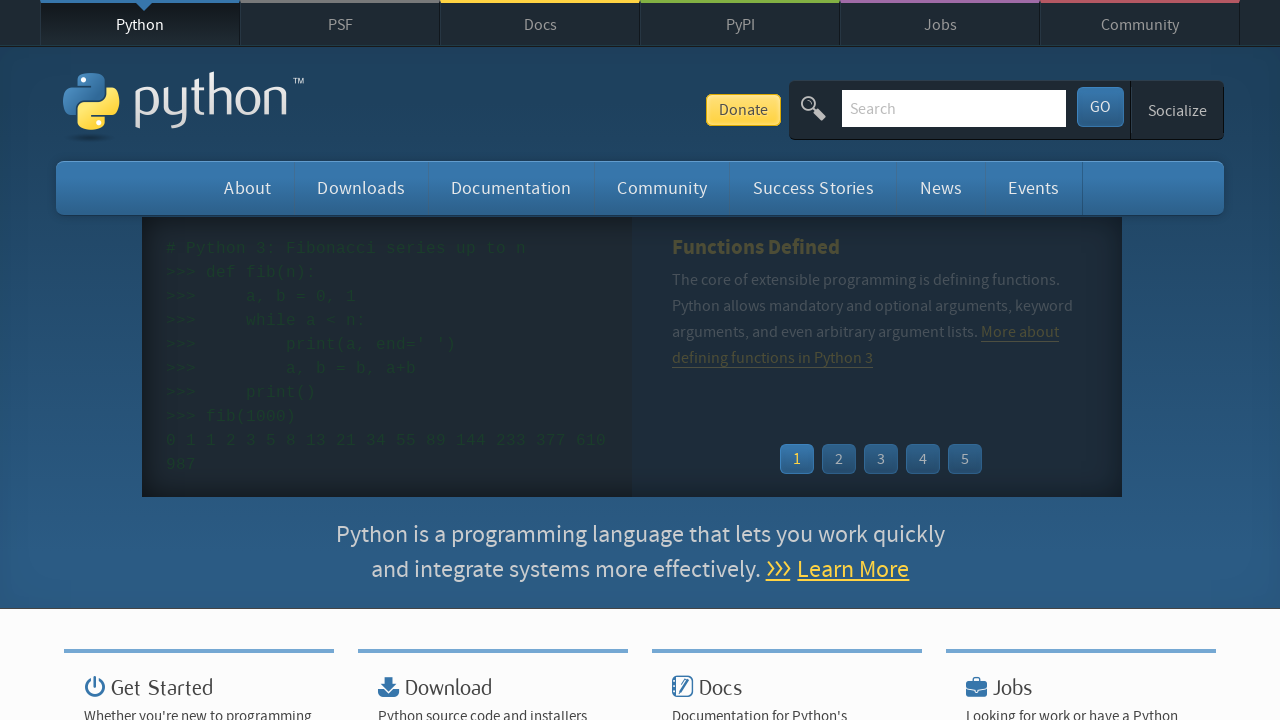

Page DOM content fully loaded
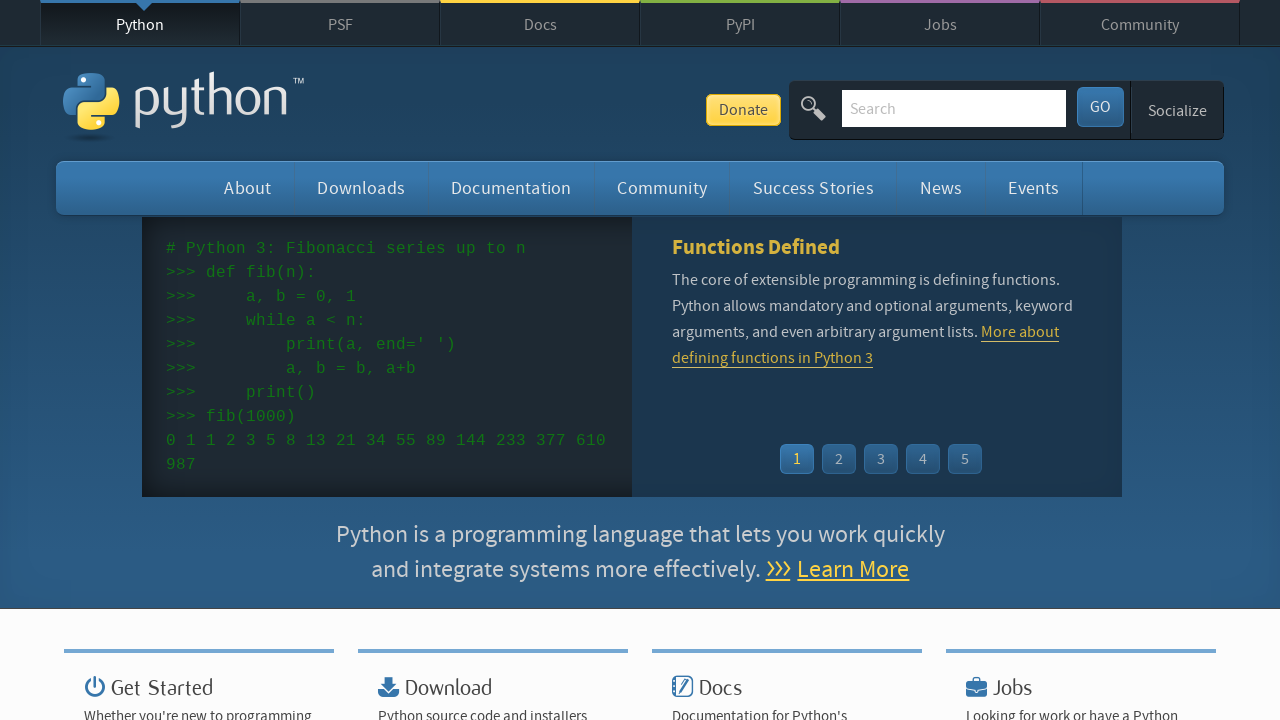

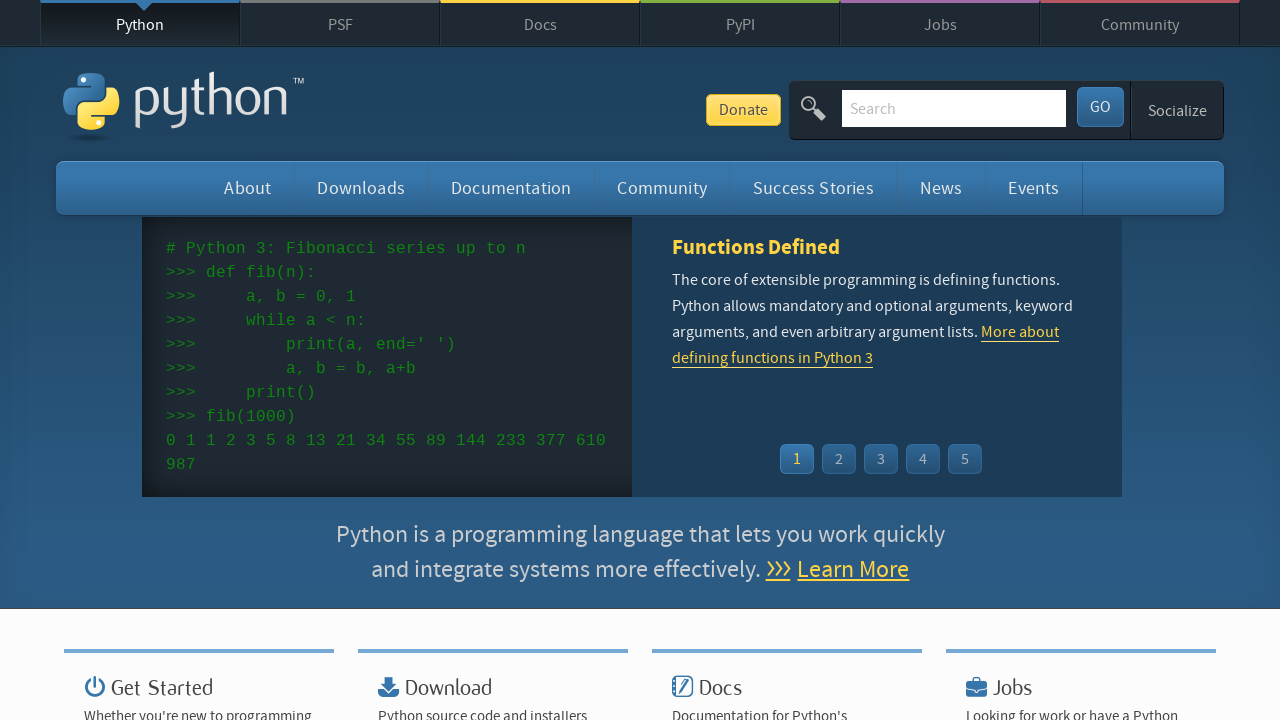